Tests NASA website search functionality by entering "Mars" in the search field and verifying that the search results page is displayed.

Starting URL: https://www.nasa.gov

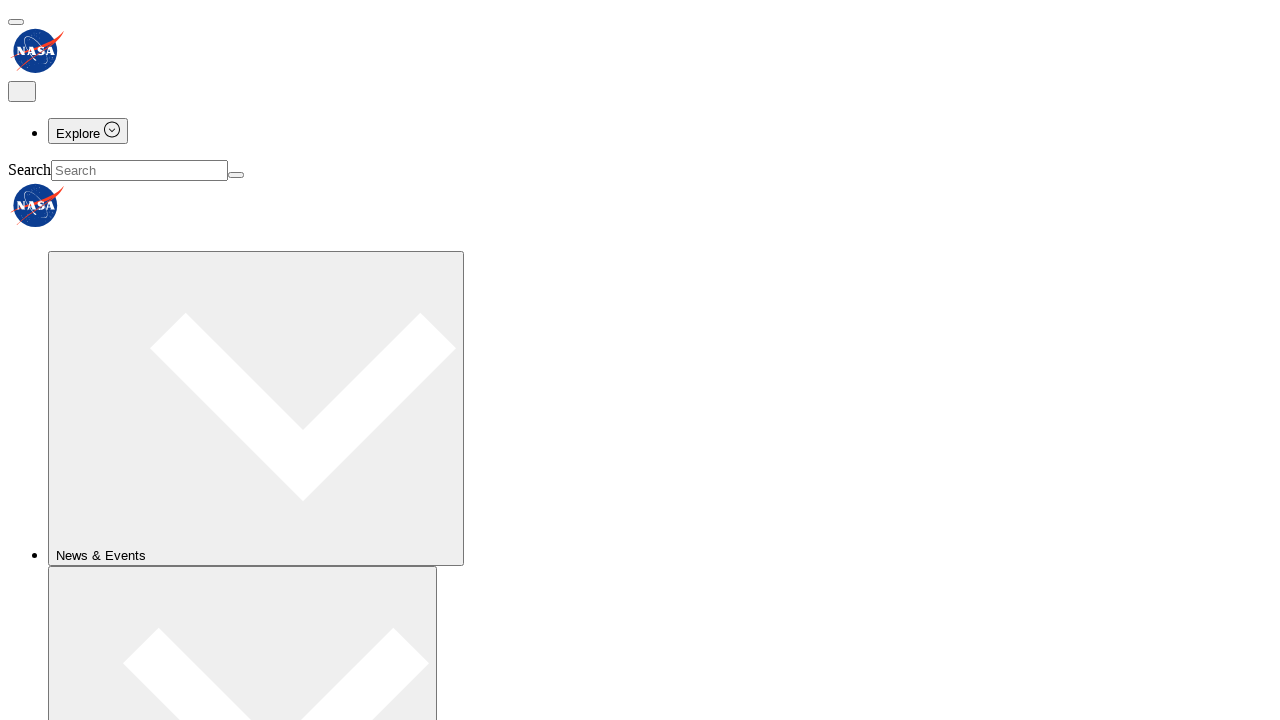

Filled search field with 'Mars' on xpath=//*[@id='search-field-en-small--desktop']
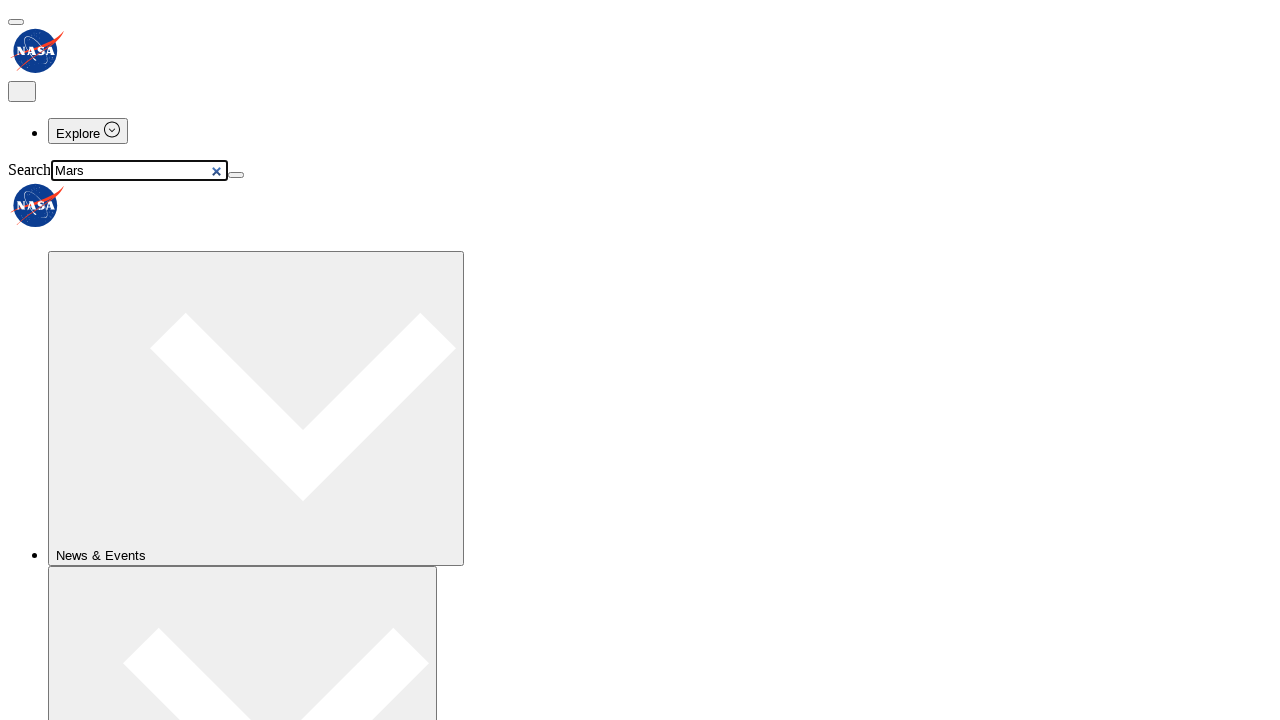

Pressed Enter to submit search query on xpath=//*[@id='search-field-en-small--desktop']
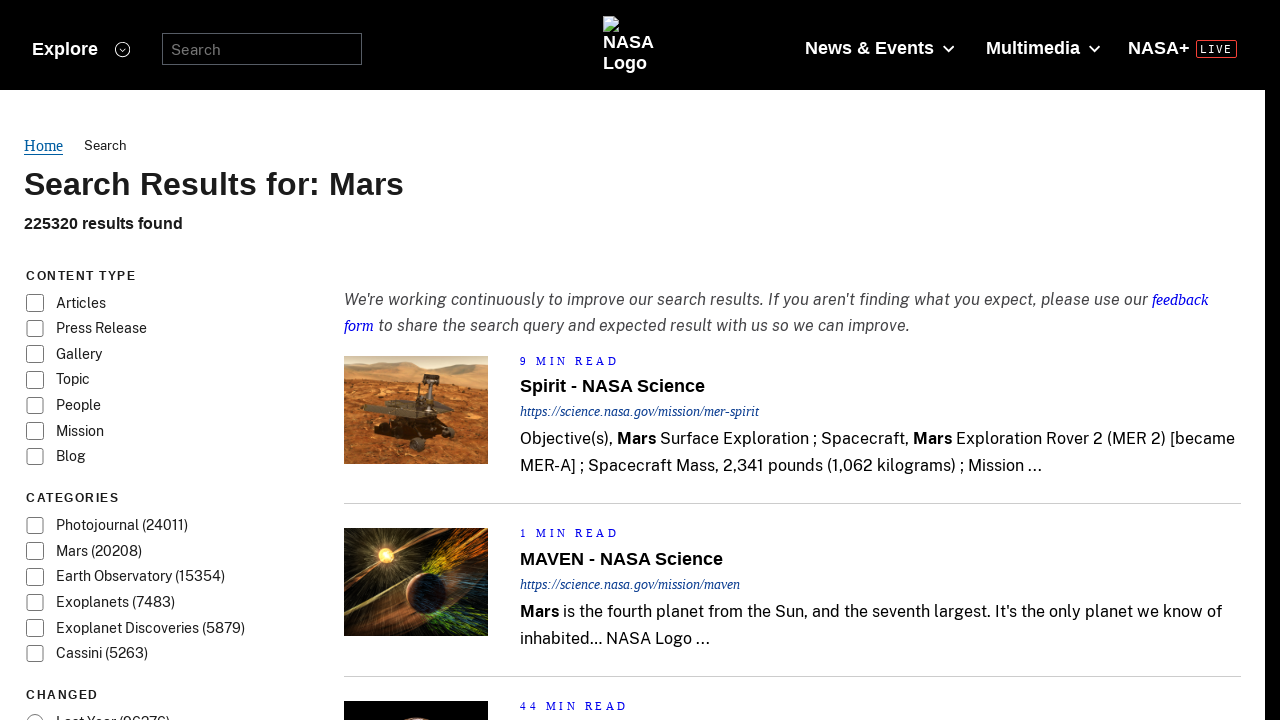

Search results page loaded with heading visible
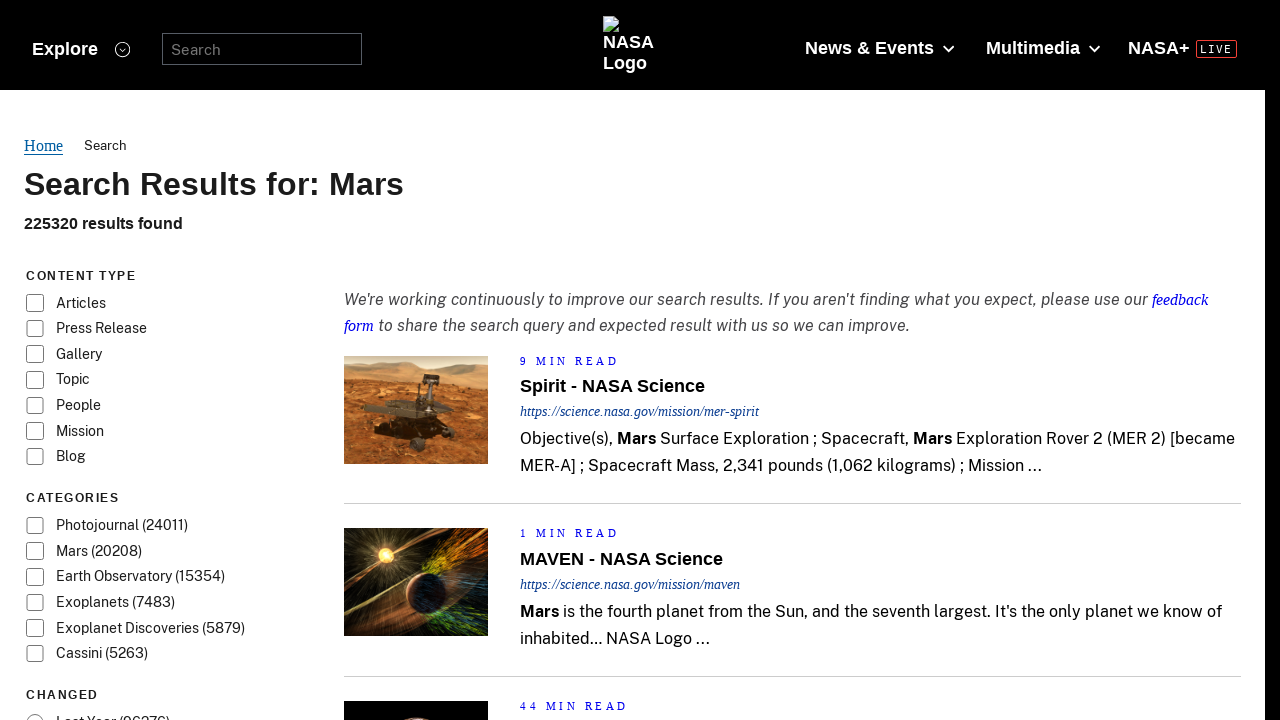

Located search results heading element
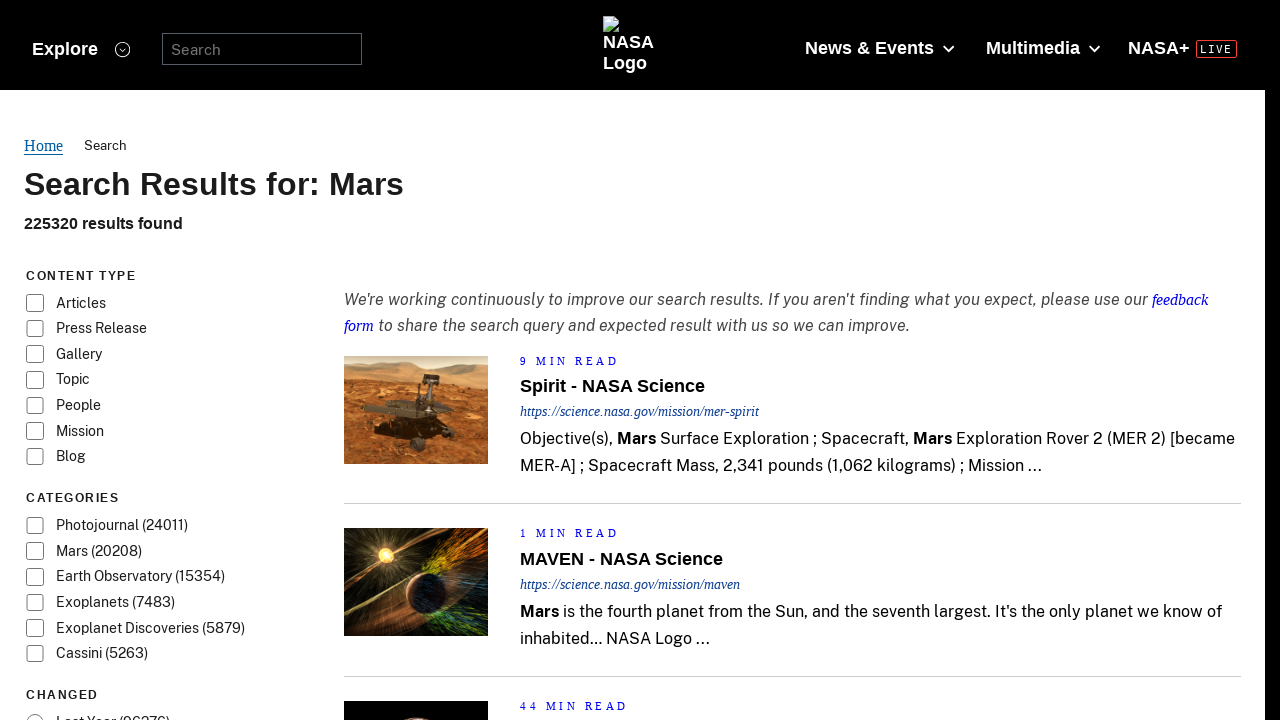

Verified search results heading is visible
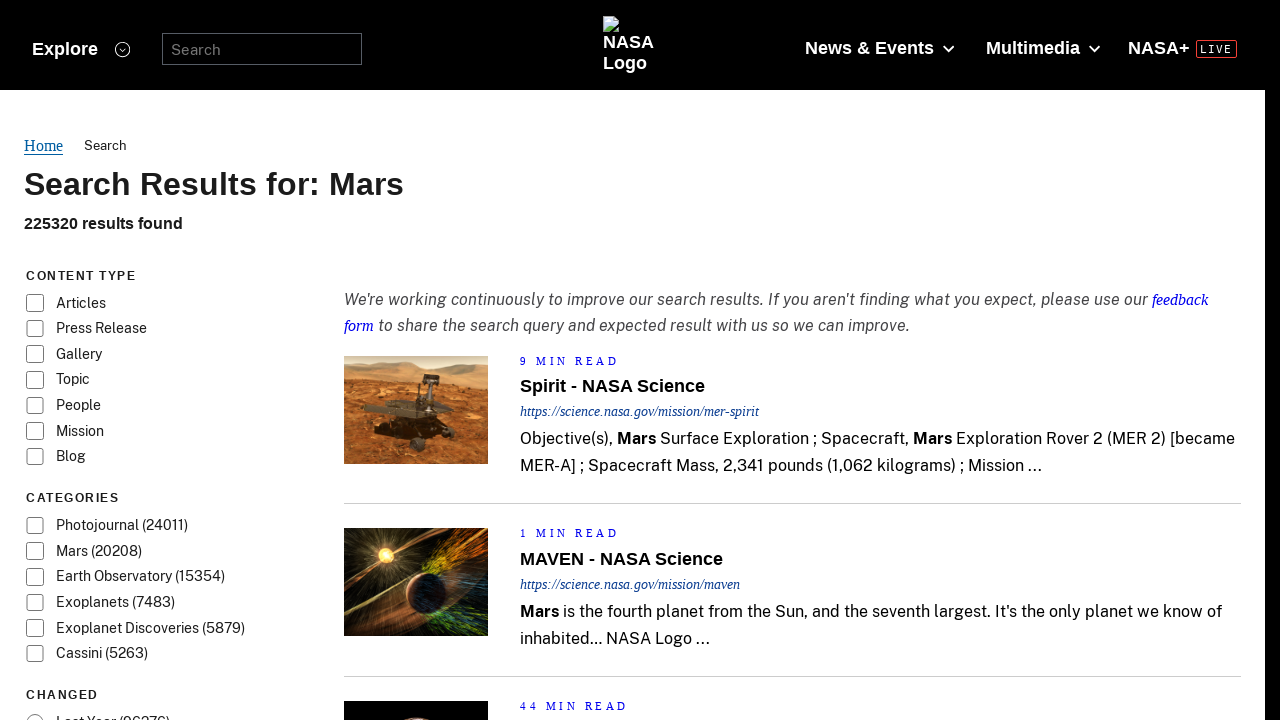

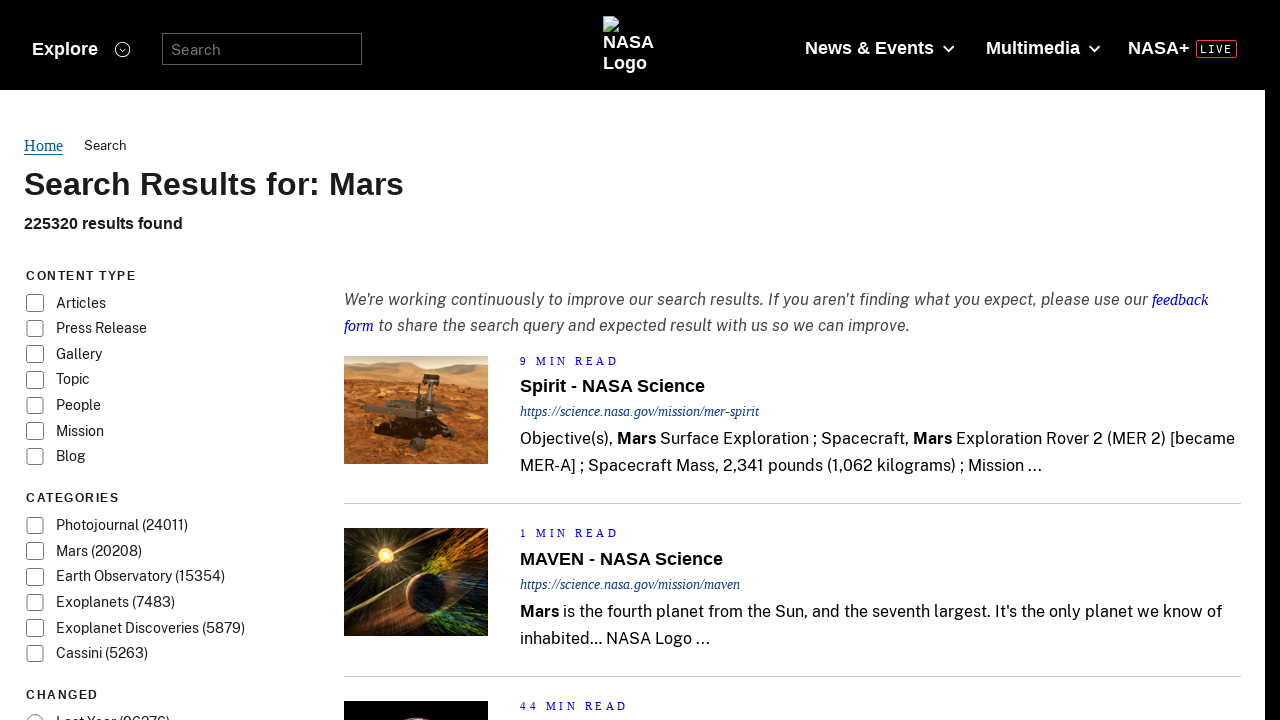